Tests typing text into an input field and then clearing it

Starting URL: https://bonigarcia.dev/selenium-webdriver-java/web-form.html

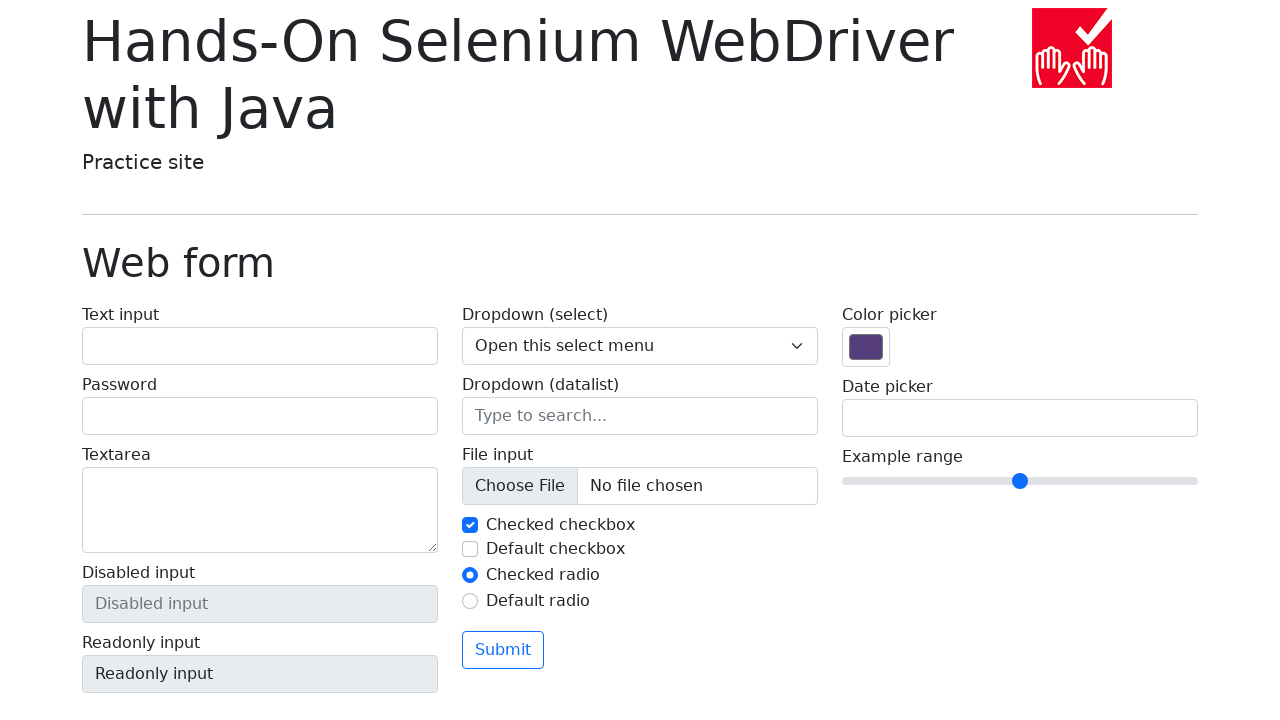

Located input field with name 'my-text'
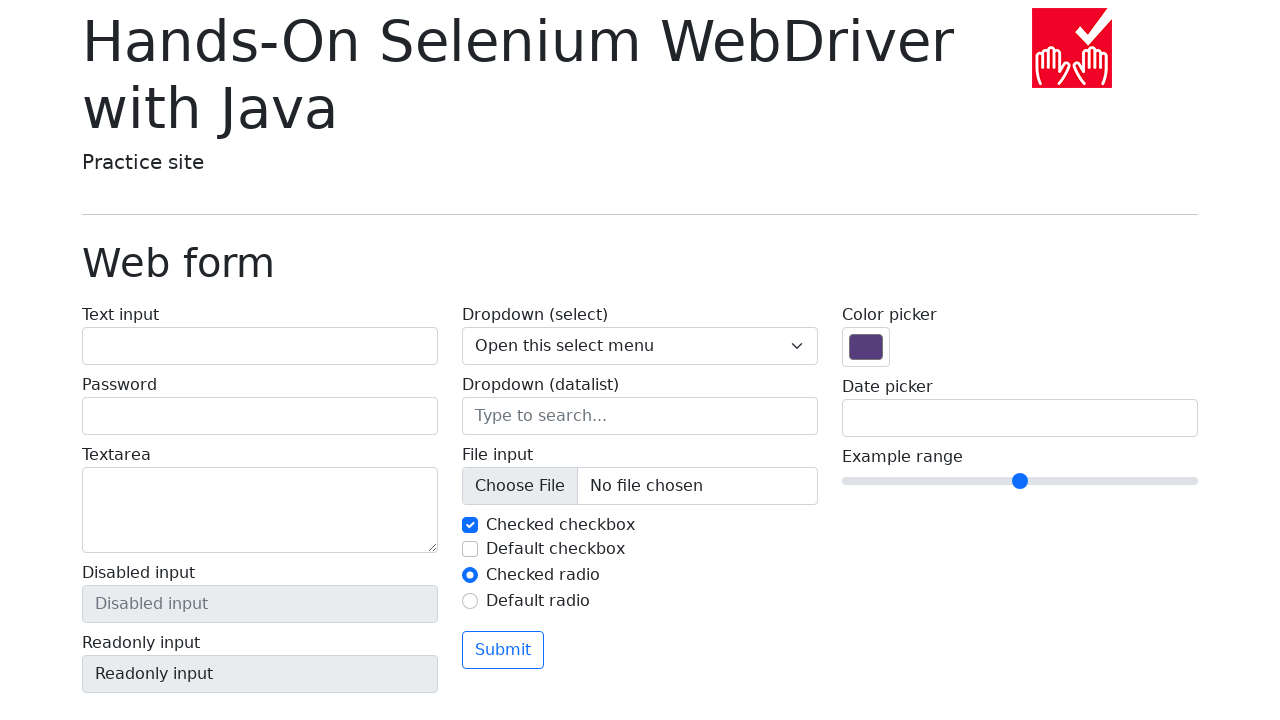

Filled input field with 'Hello World!' on [name='my-text']
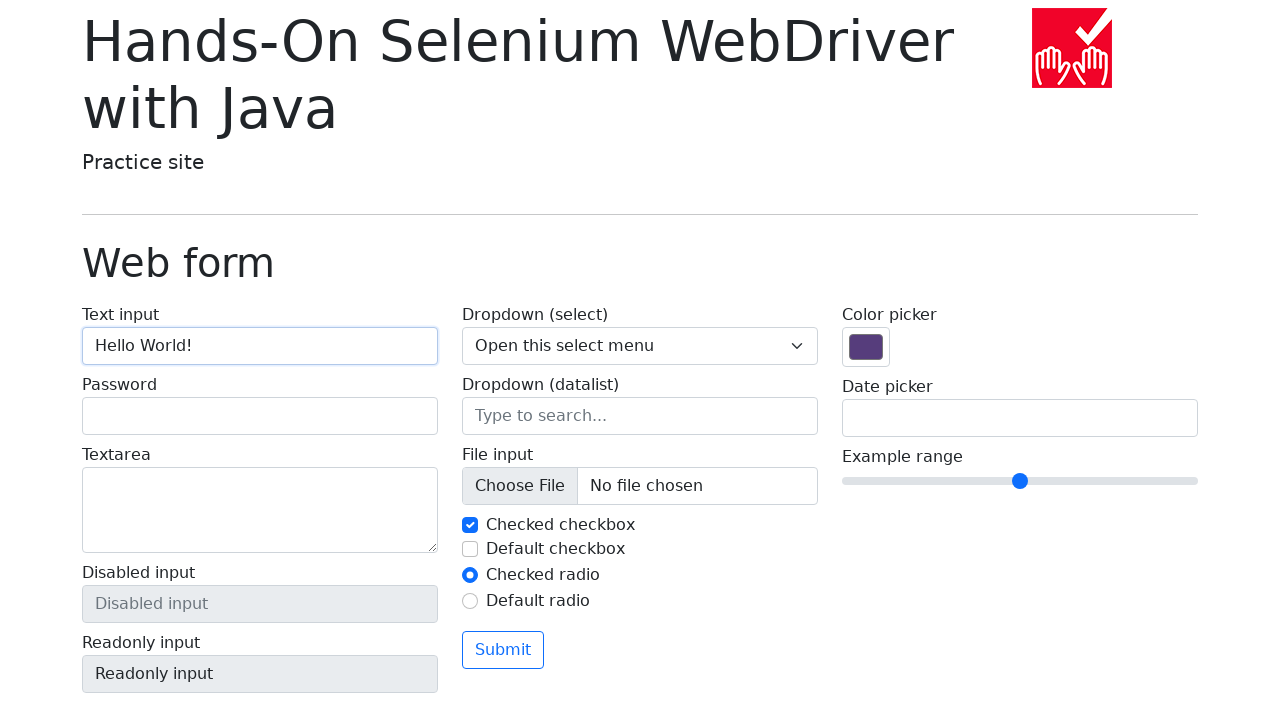

Verified input field contains 'Hello World!'
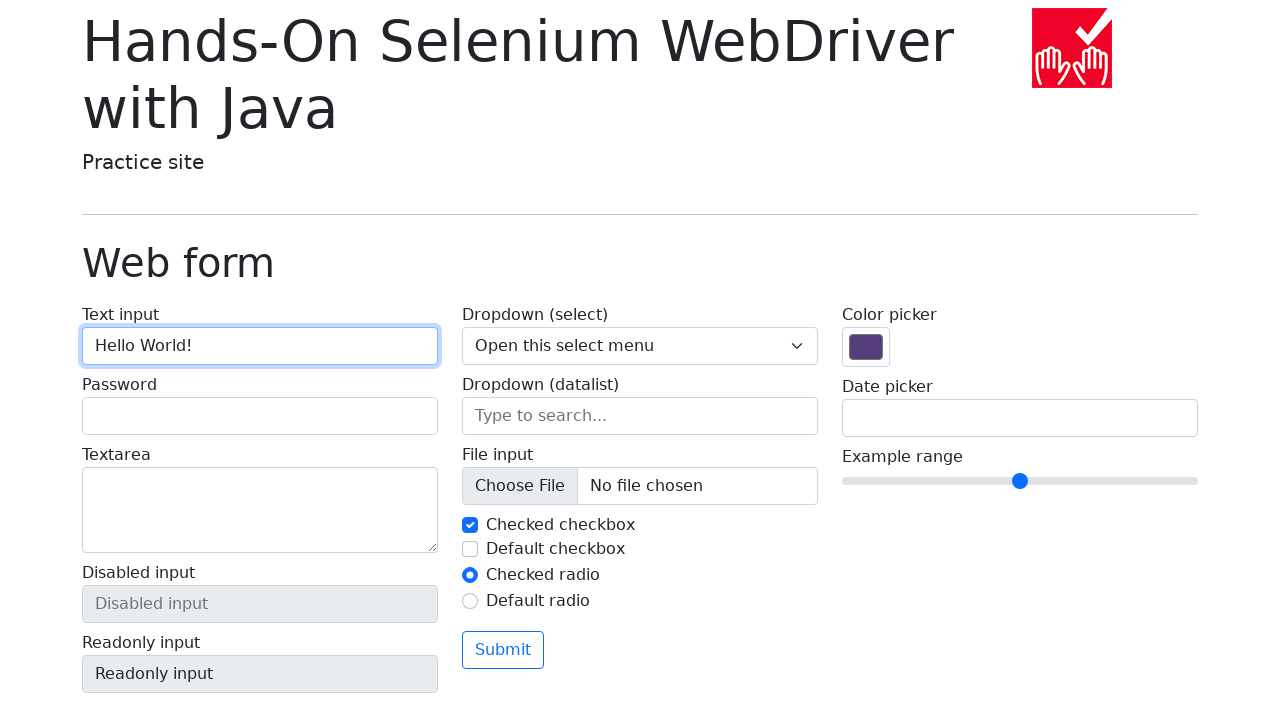

Cleared the input field on [name='my-text']
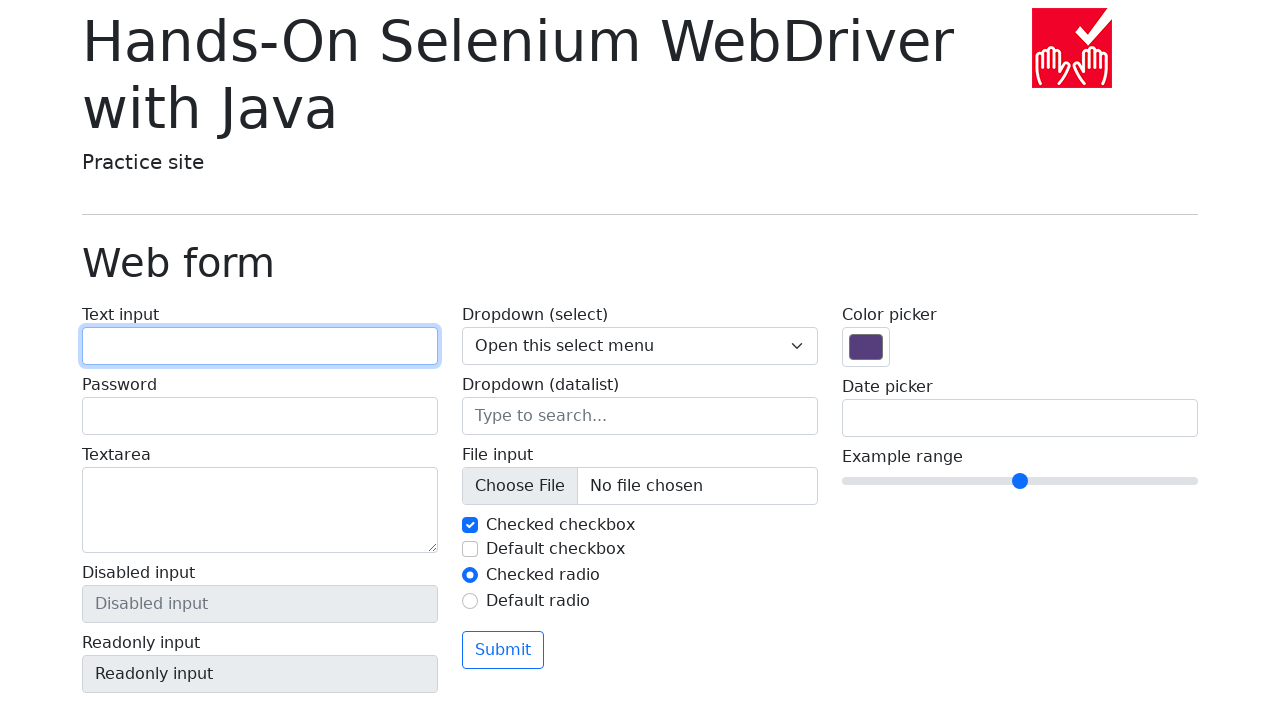

Verified input field is now empty
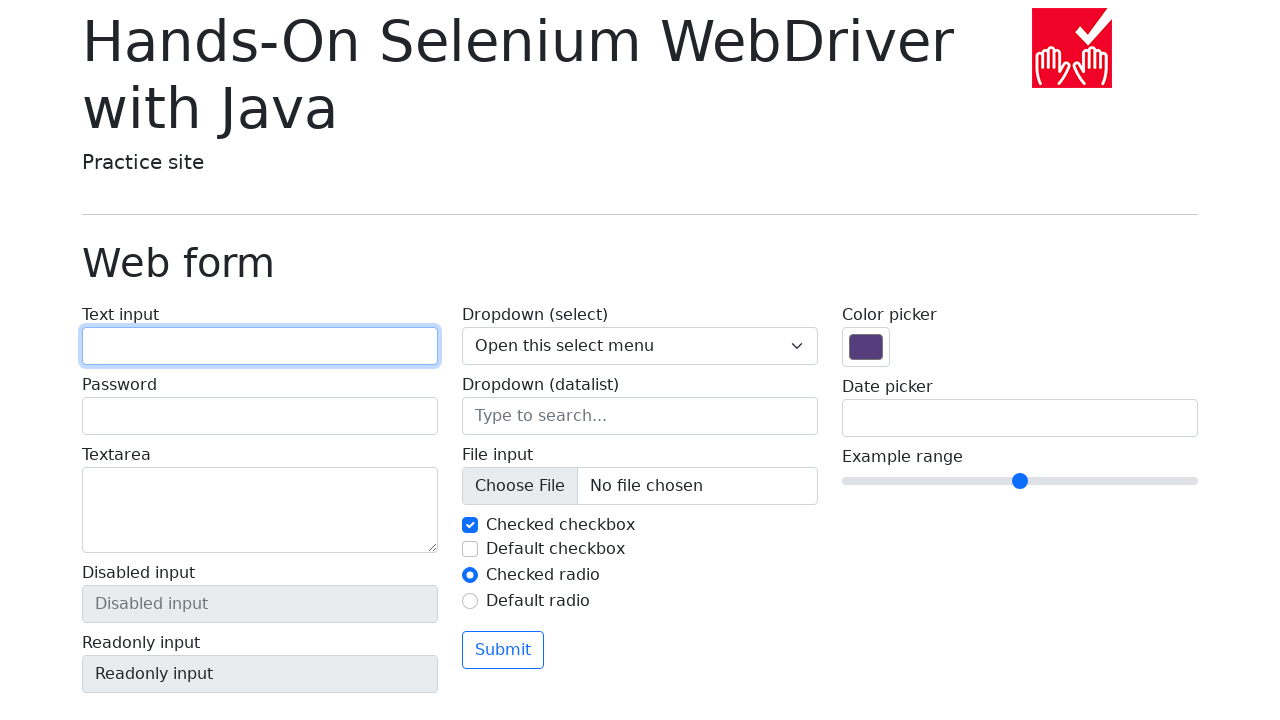

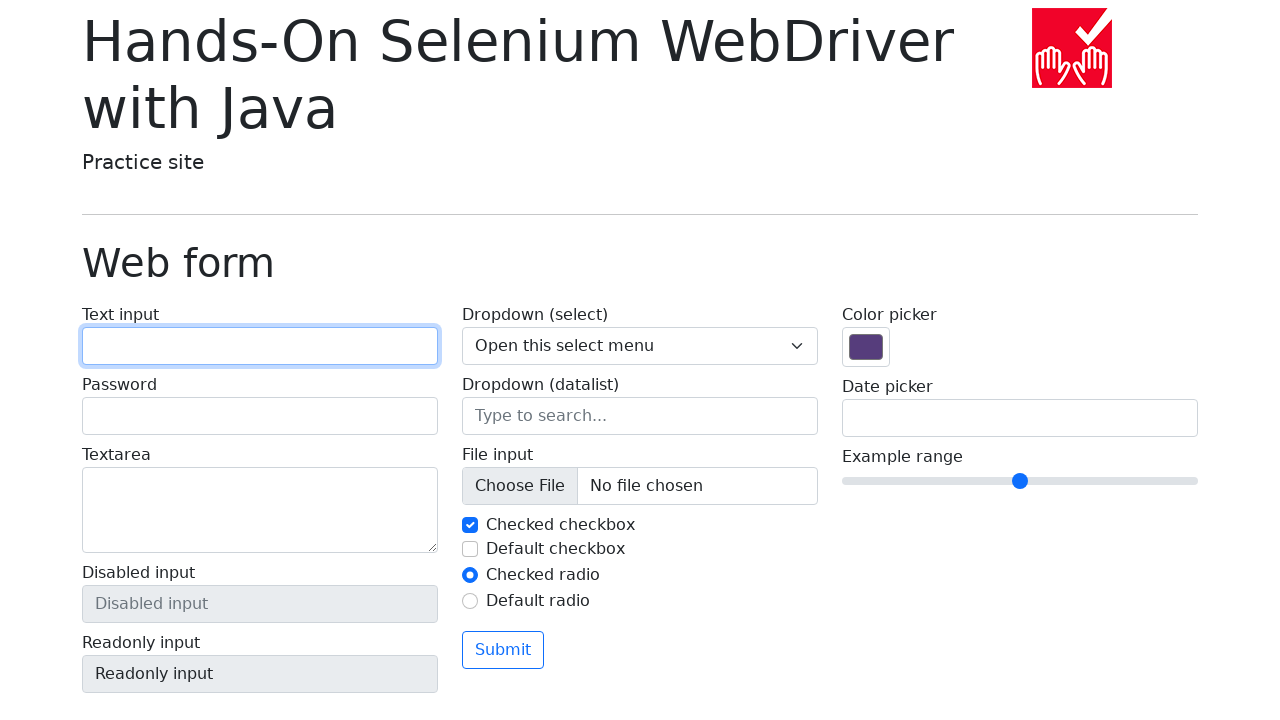